Tests JavaScript-based scrolling functionality by scrolling down to a "CYDEO" link at the bottom of a large page, then scrolling back up to a "Home" link at the top.

Starting URL: https://practice.cydeo.com/large

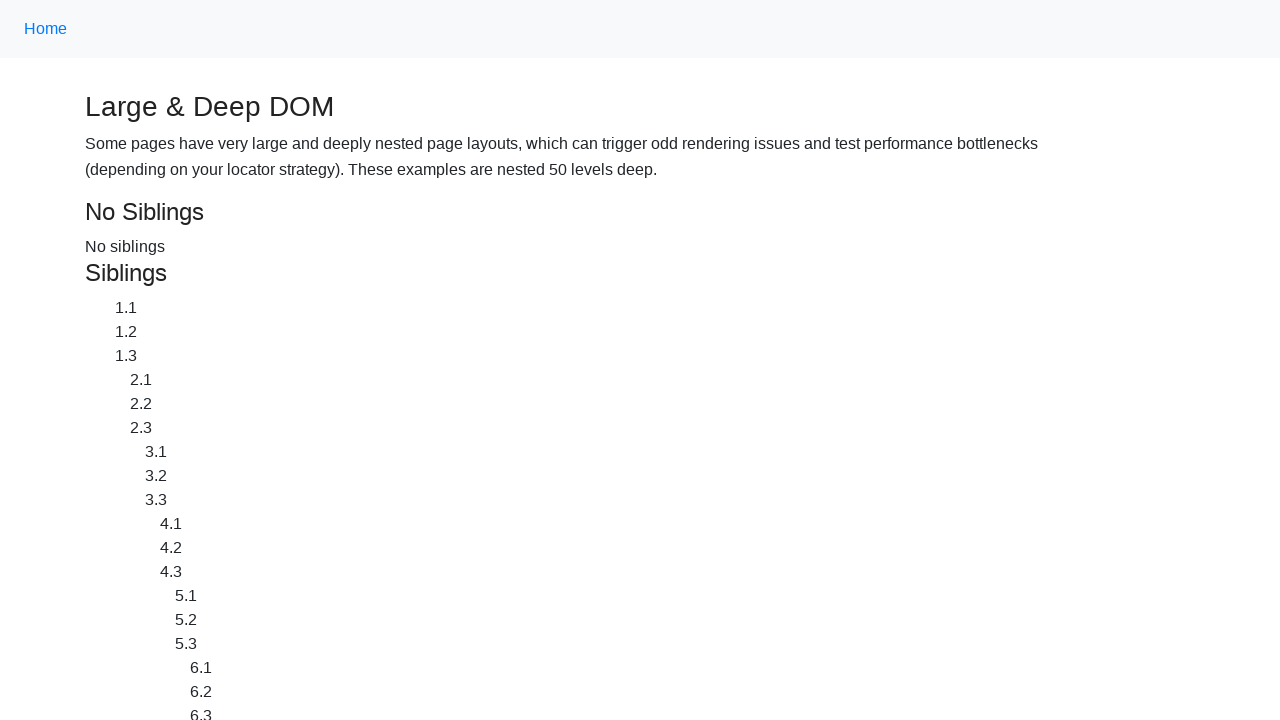

Located CYDEO link at the bottom of the page
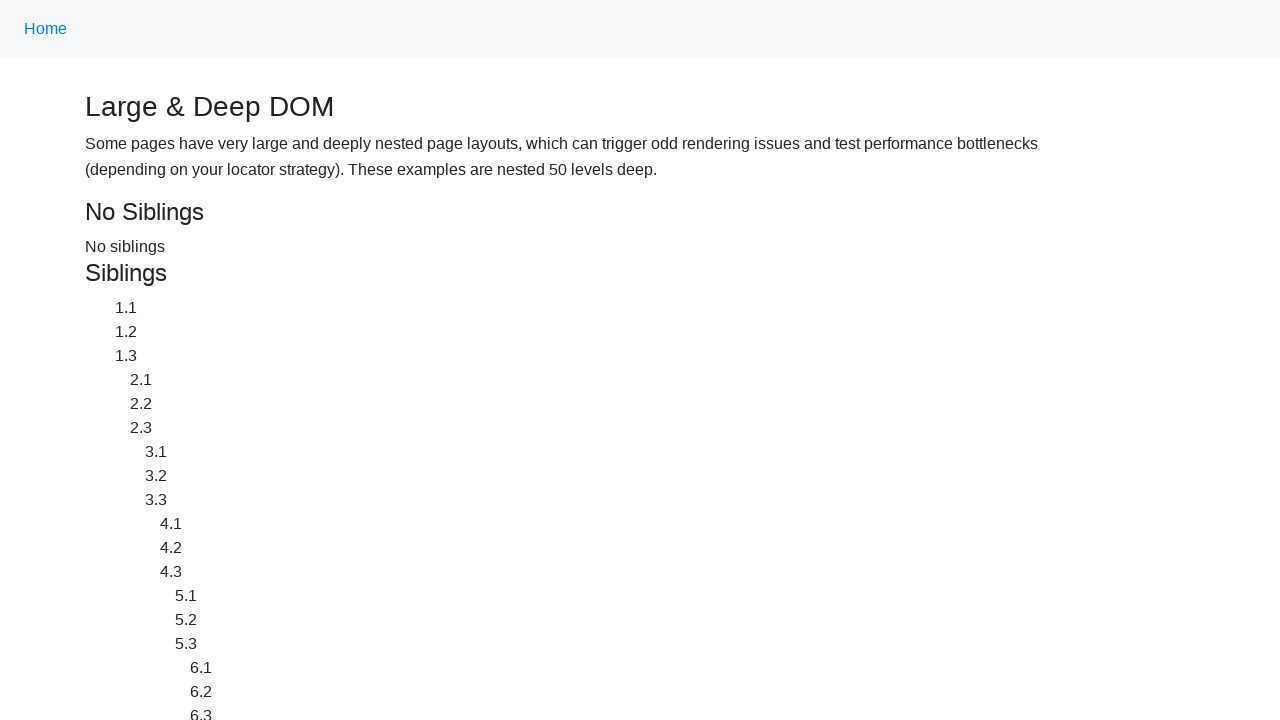

Scrolled down to CYDEO link using JavaScript execution
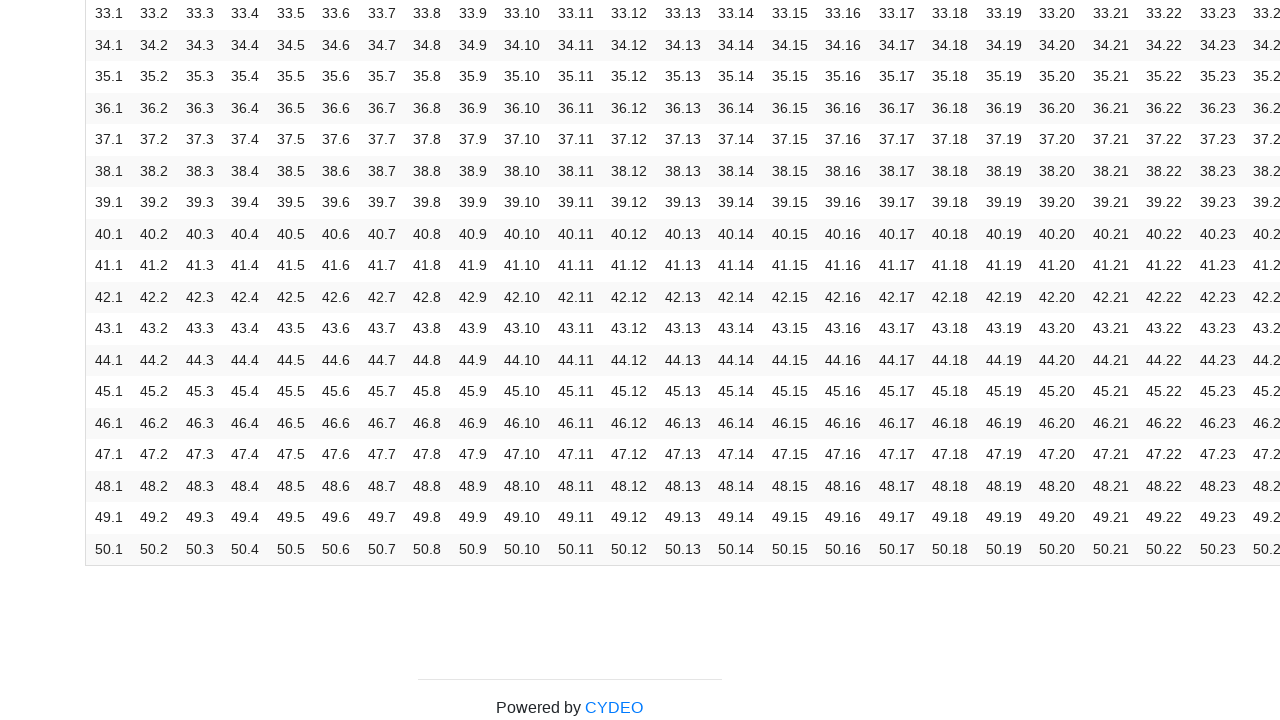

Waited 2 seconds to observe the scroll action
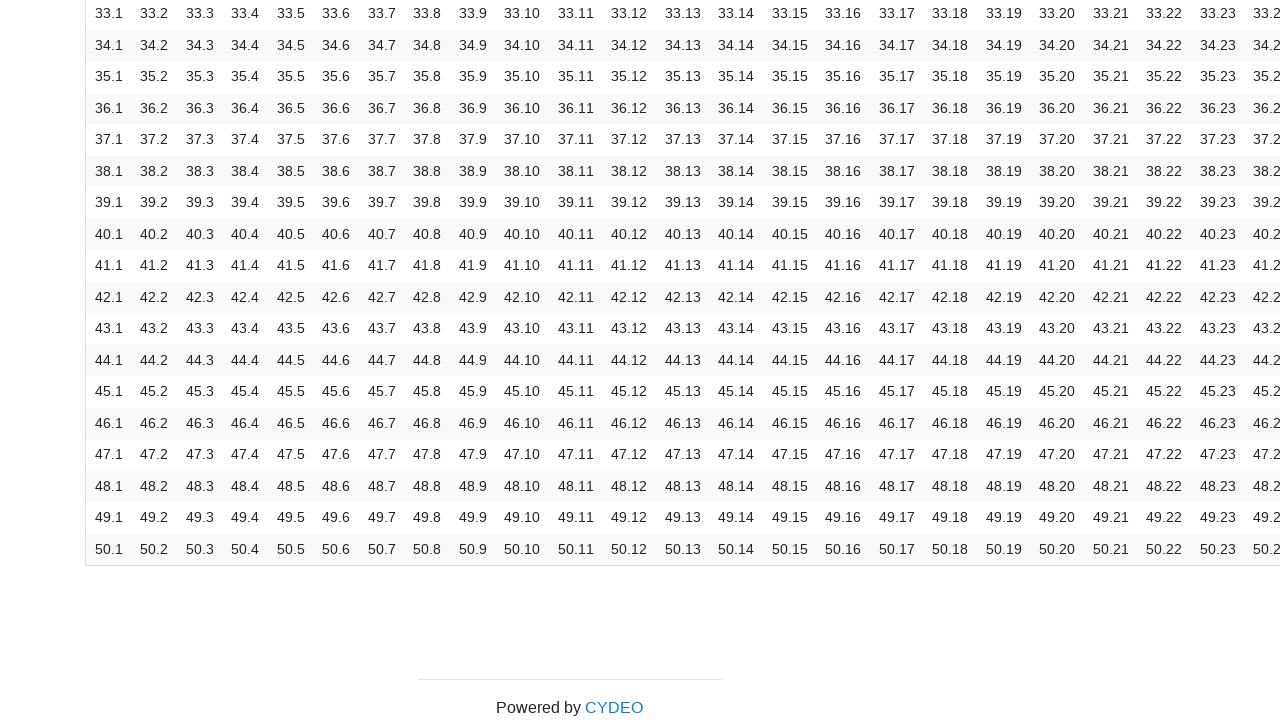

Located Home link at the top of the page
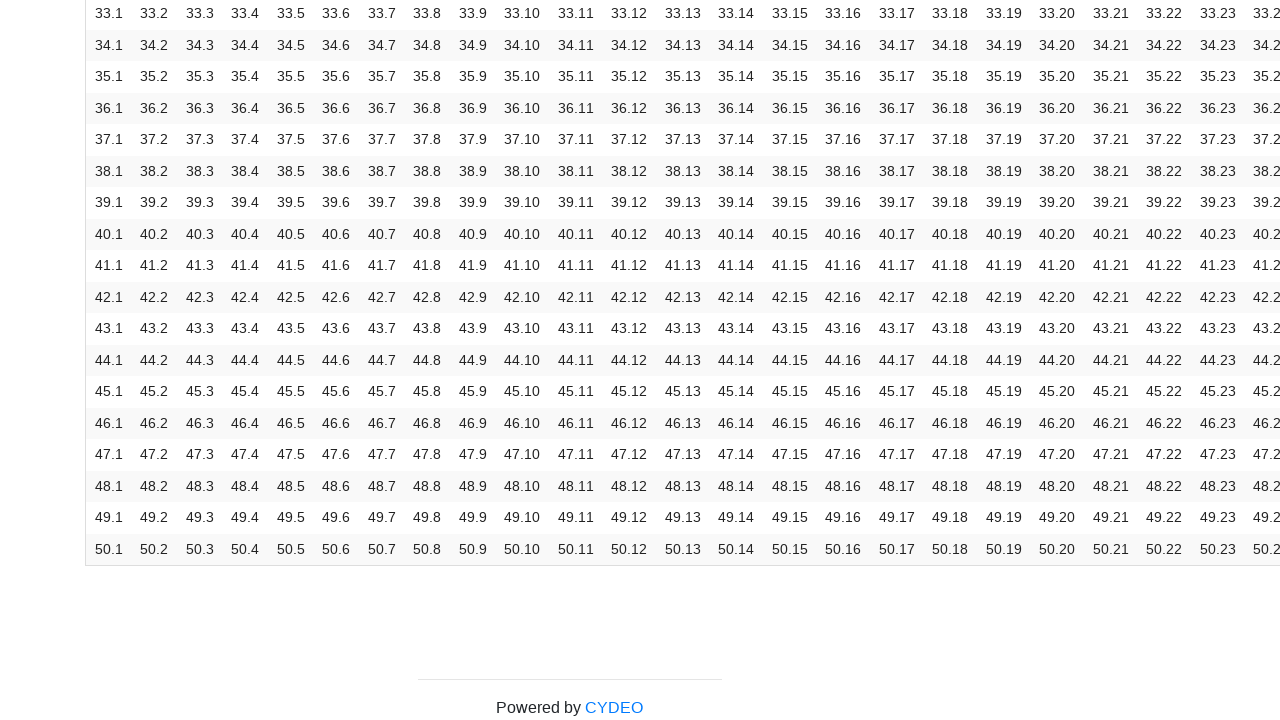

Scrolled back up to Home link using JavaScript execution
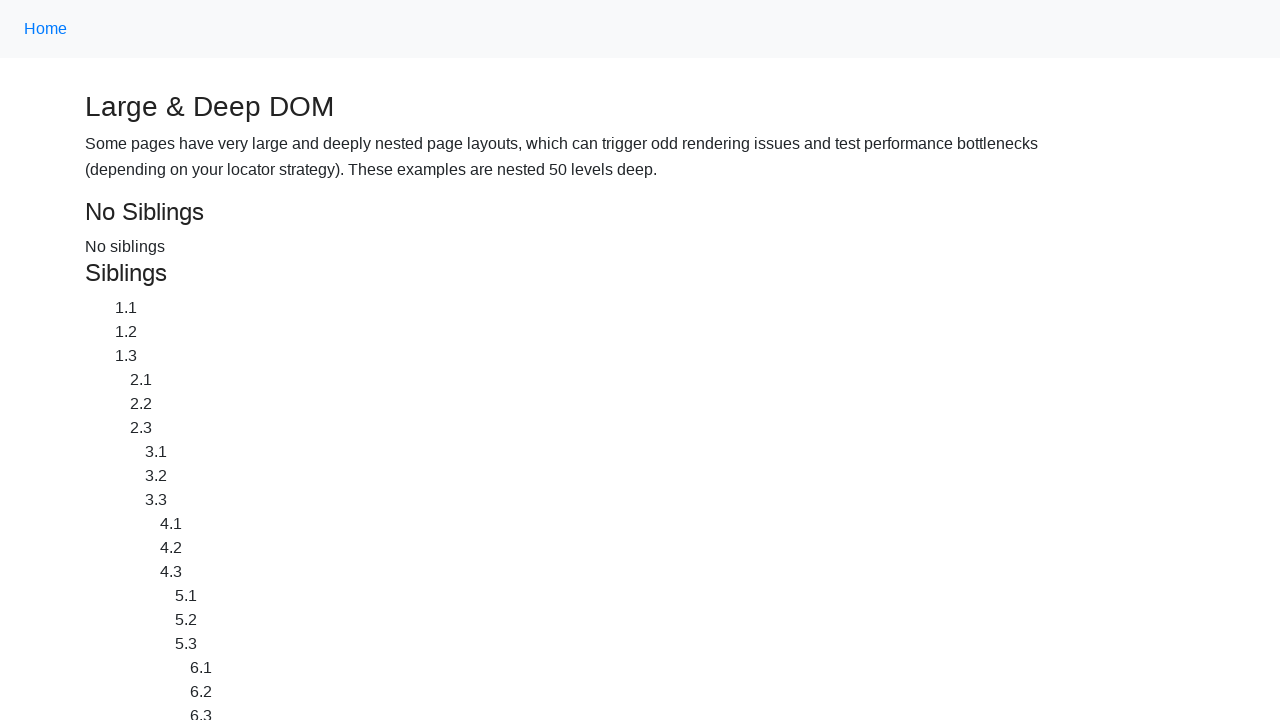

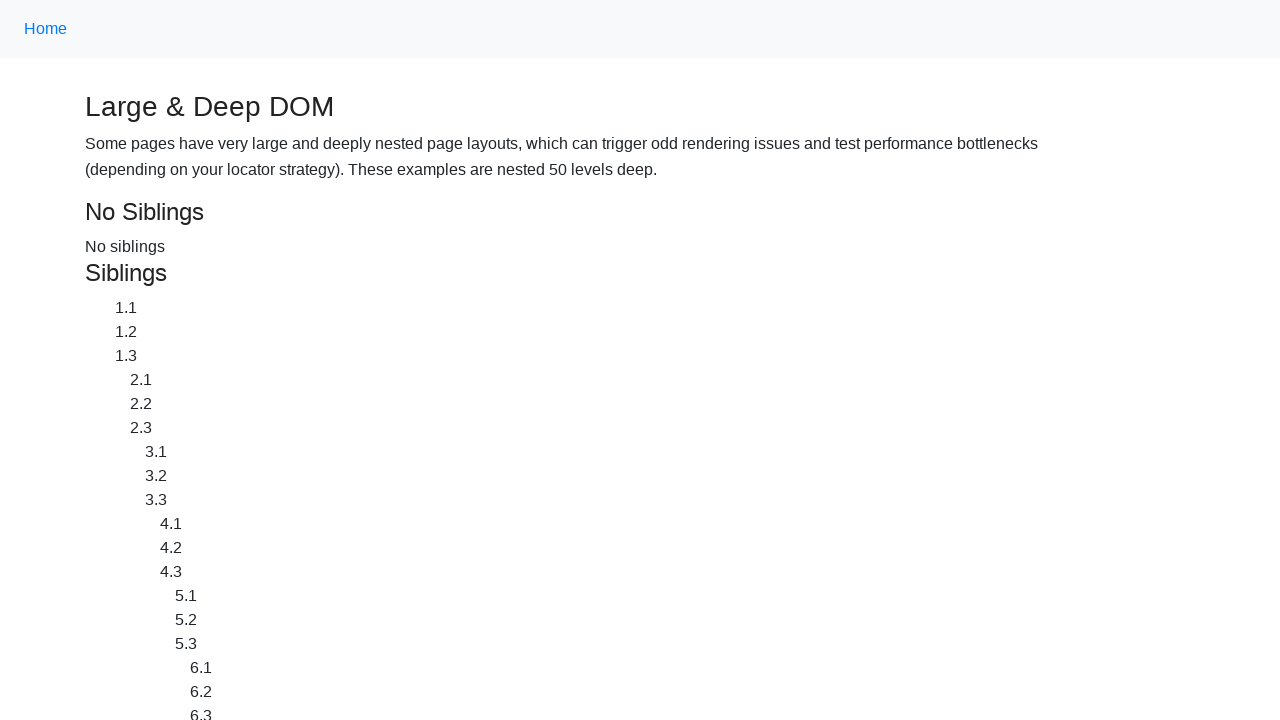